Tests the text box form by filling in full name, email, current address, and permanent address fields, then submitting and verifying the output displays correctly

Starting URL: https://demoqa.com/text-box

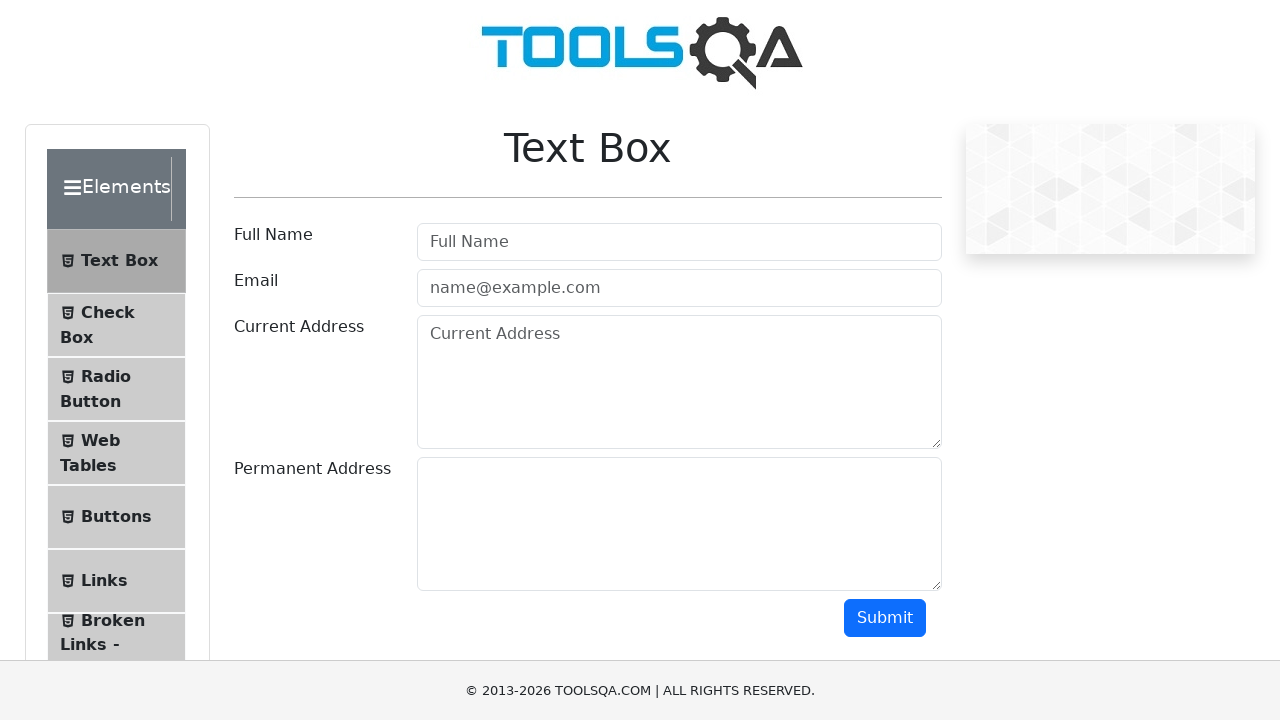

Filled full name field with 'Ieva Montrimaite' on #userName
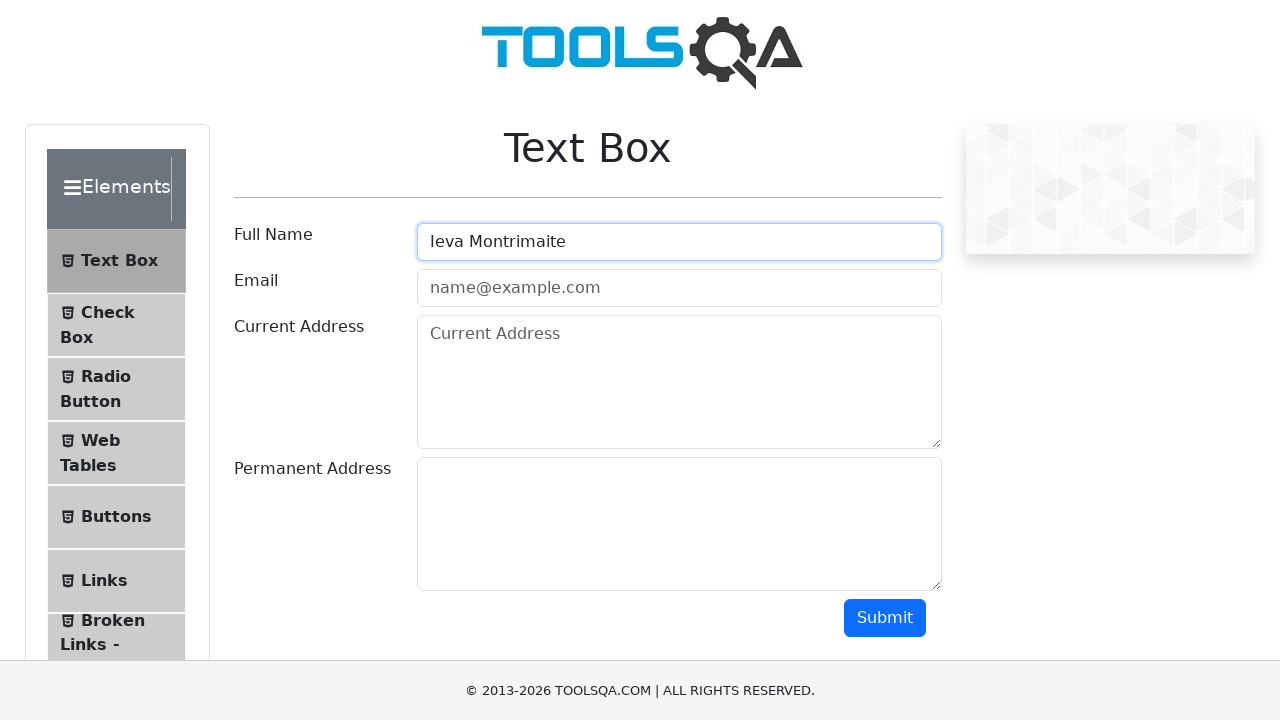

Filled email field with 'montrimaite.ieva@gmail.com' on #userEmail
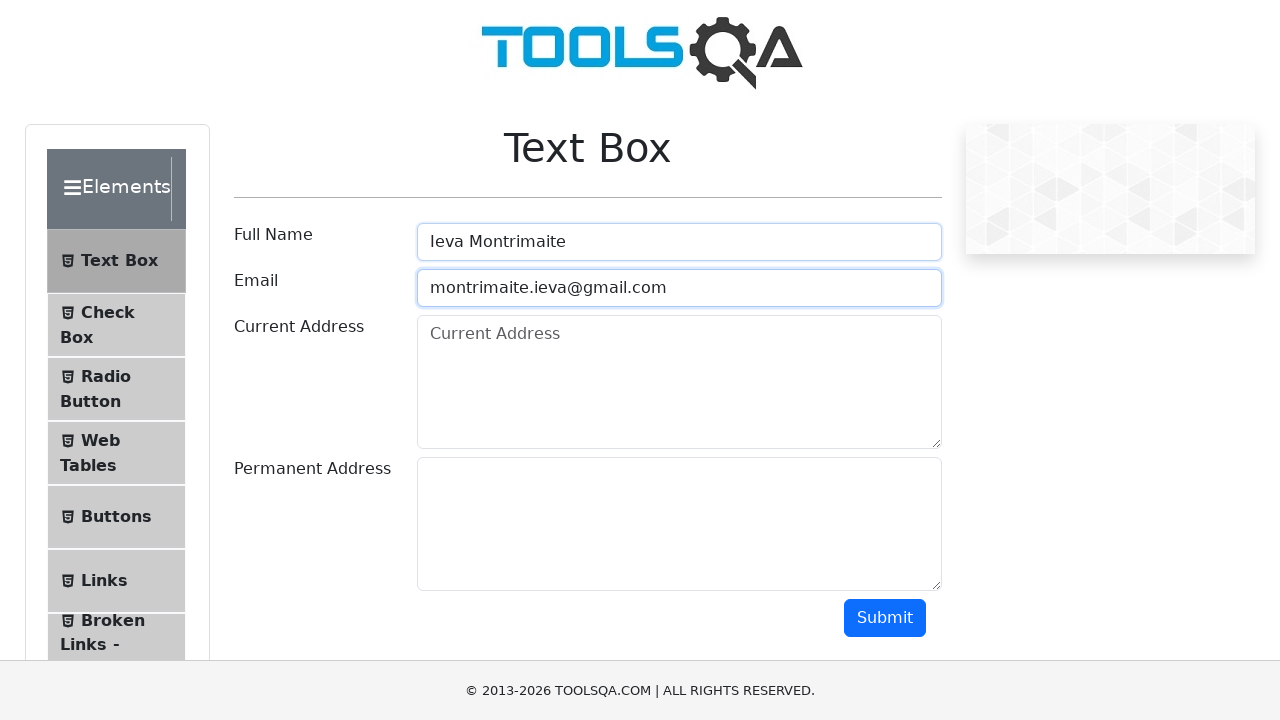

Filled current address field with '2436 N 48th St #101, Lincoln, New Hampshire' on #currentAddress
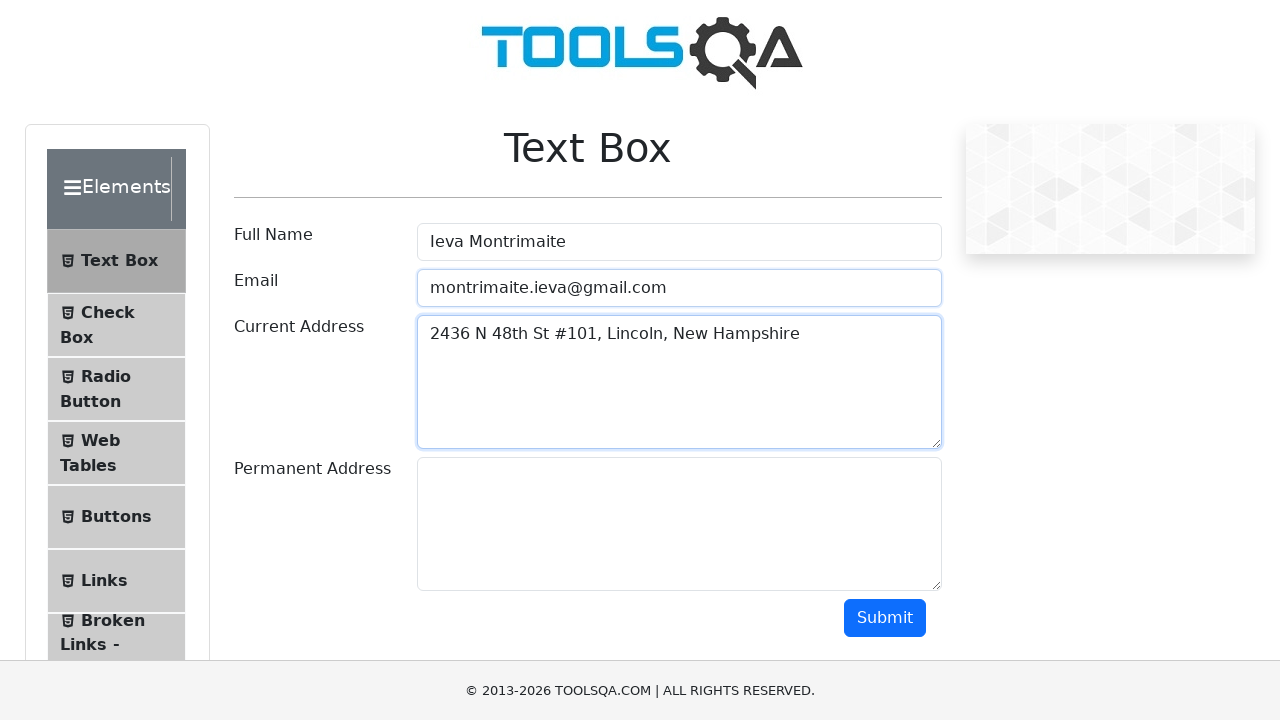

Filled permanent address field with '8602 SW State Road 200, Ocala, Florida' on #permanentAddress
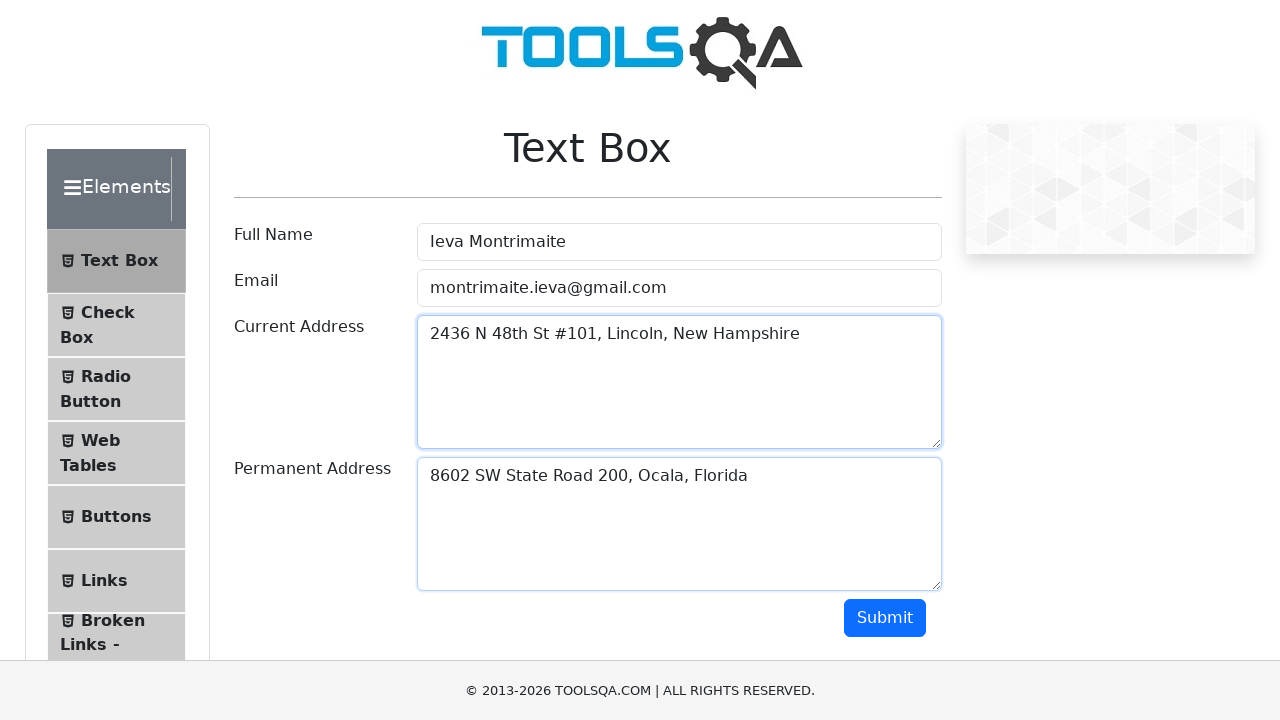

Clicked submit button to submit the form at (885, 618) on #submit
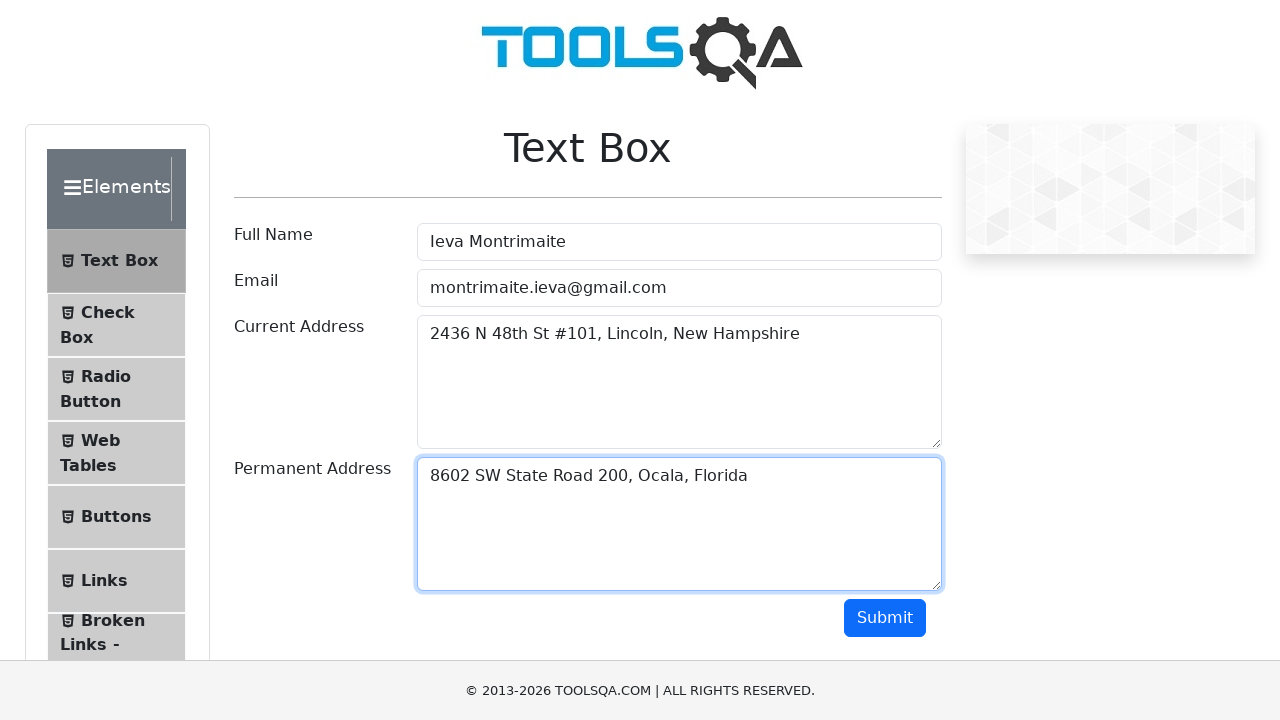

Output name field appeared
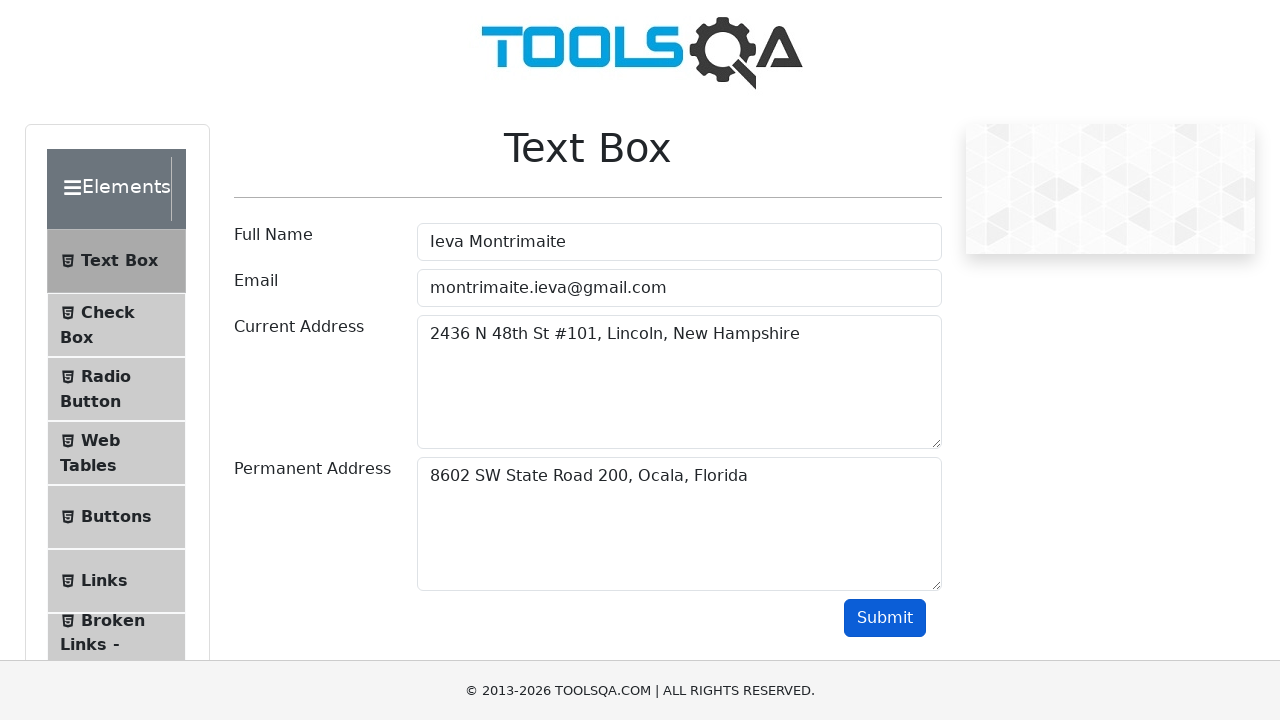

Output email field appeared
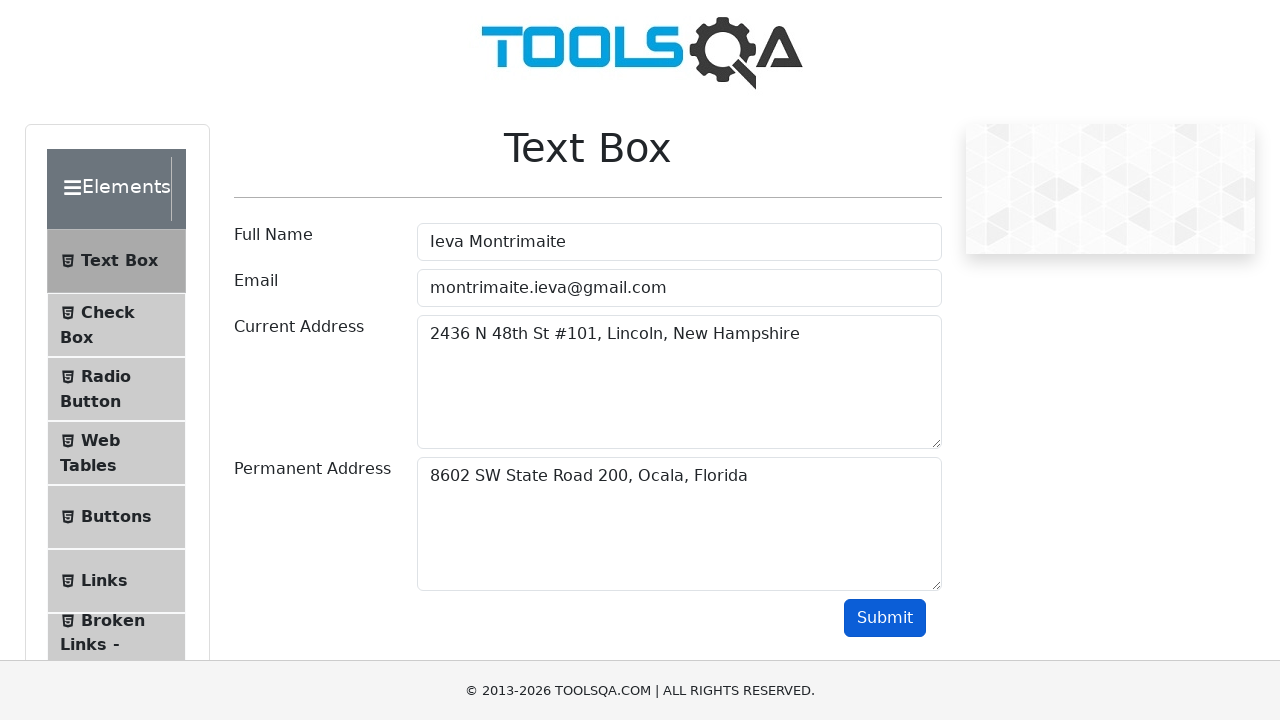

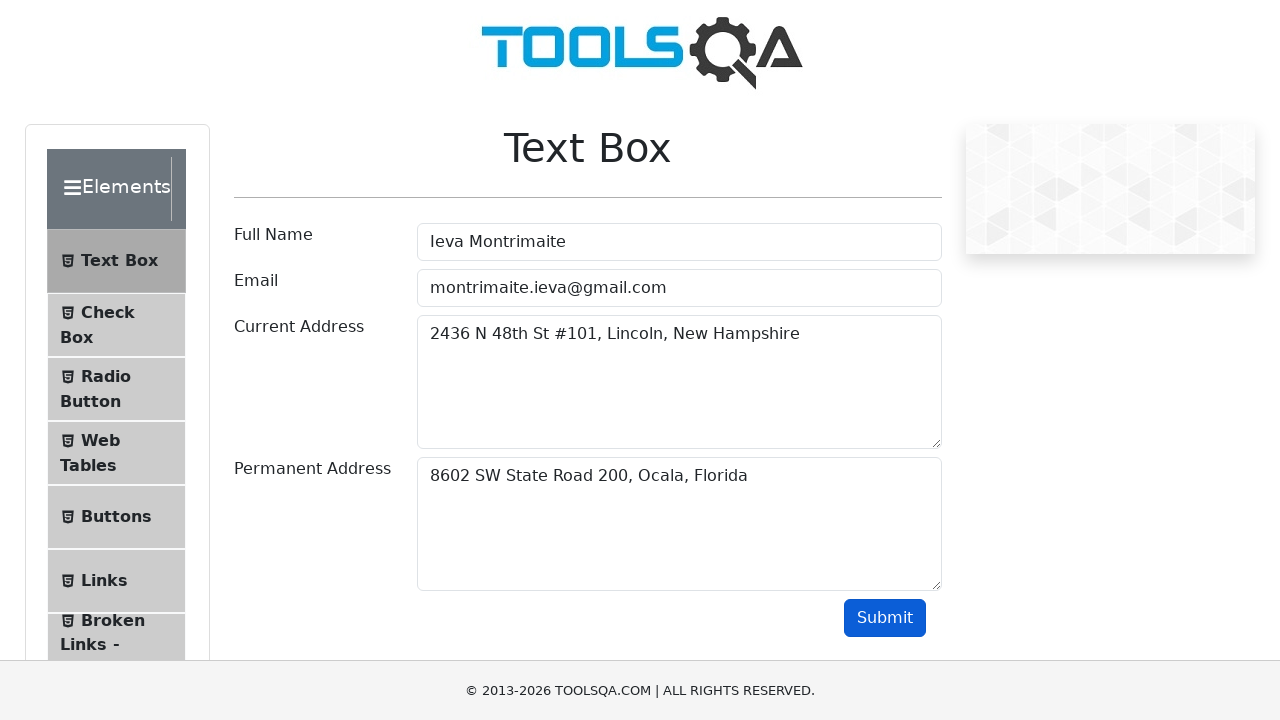